Tests window handling by opening a link in a new window, extracting text from the new window, and using that text to fill a form field in the original window

Starting URL: https://rahulshettyacademy.com/loginpagePractise/

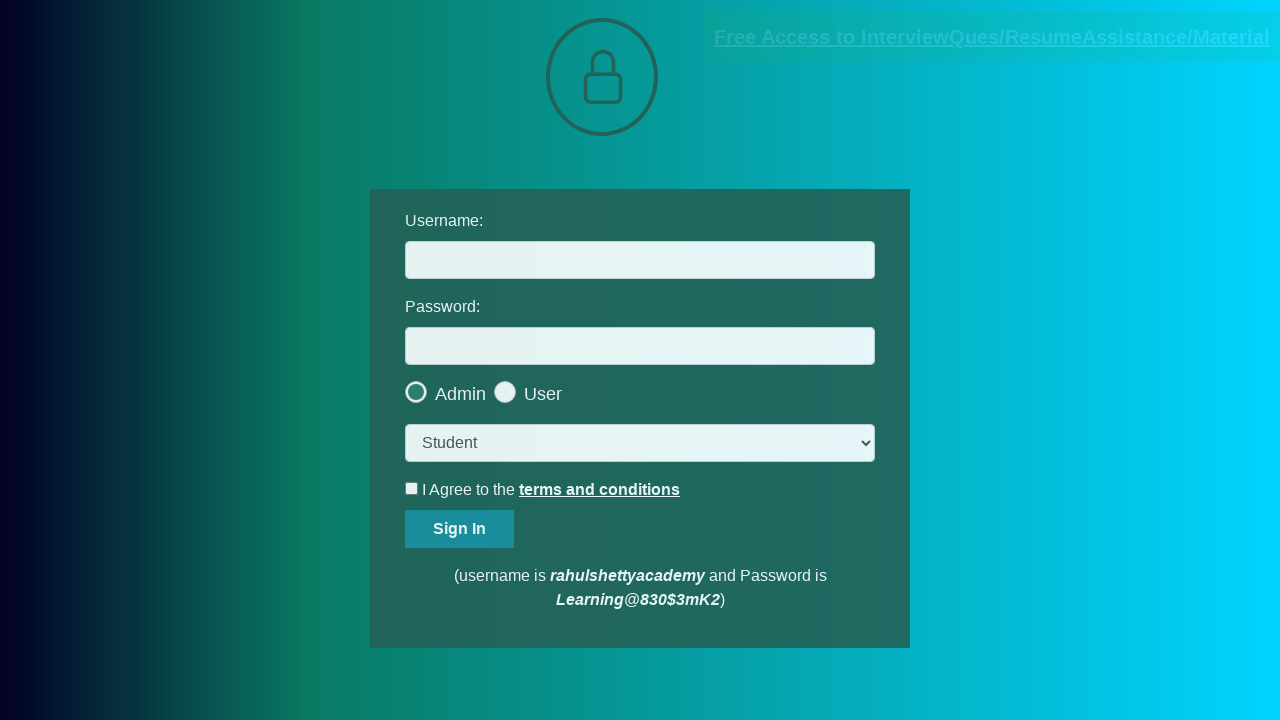

Clicked link to open new window for InterviewQues/ResumeAssistance/Material at (992, 37) on text=Free Access to InterviewQues/ResumeAssistance/Material
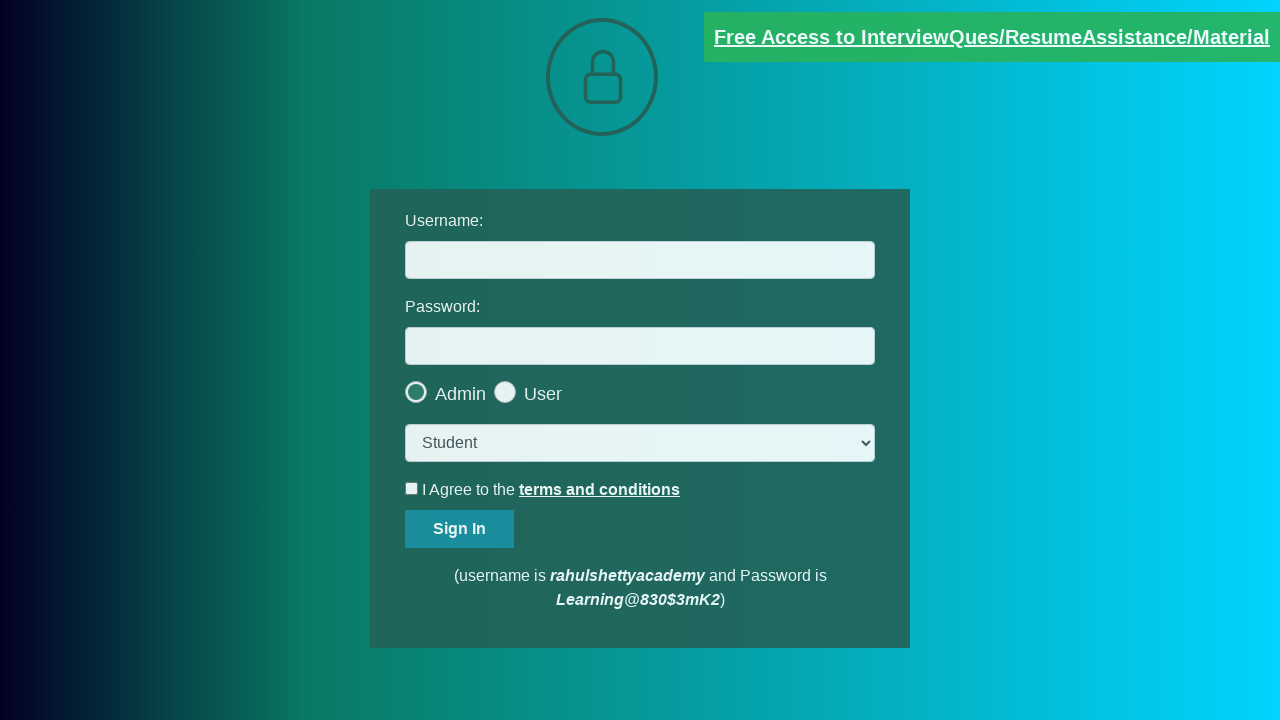

New window/tab opened and captured
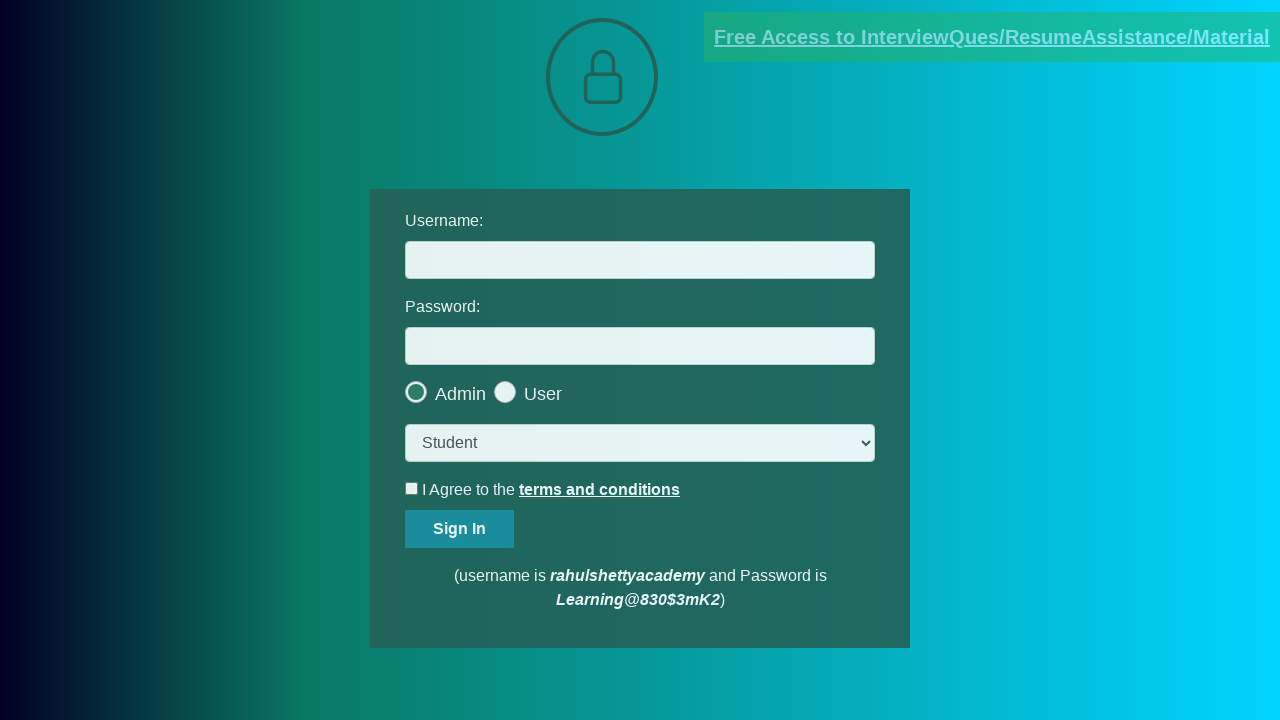

Waited for email text element to load in new window
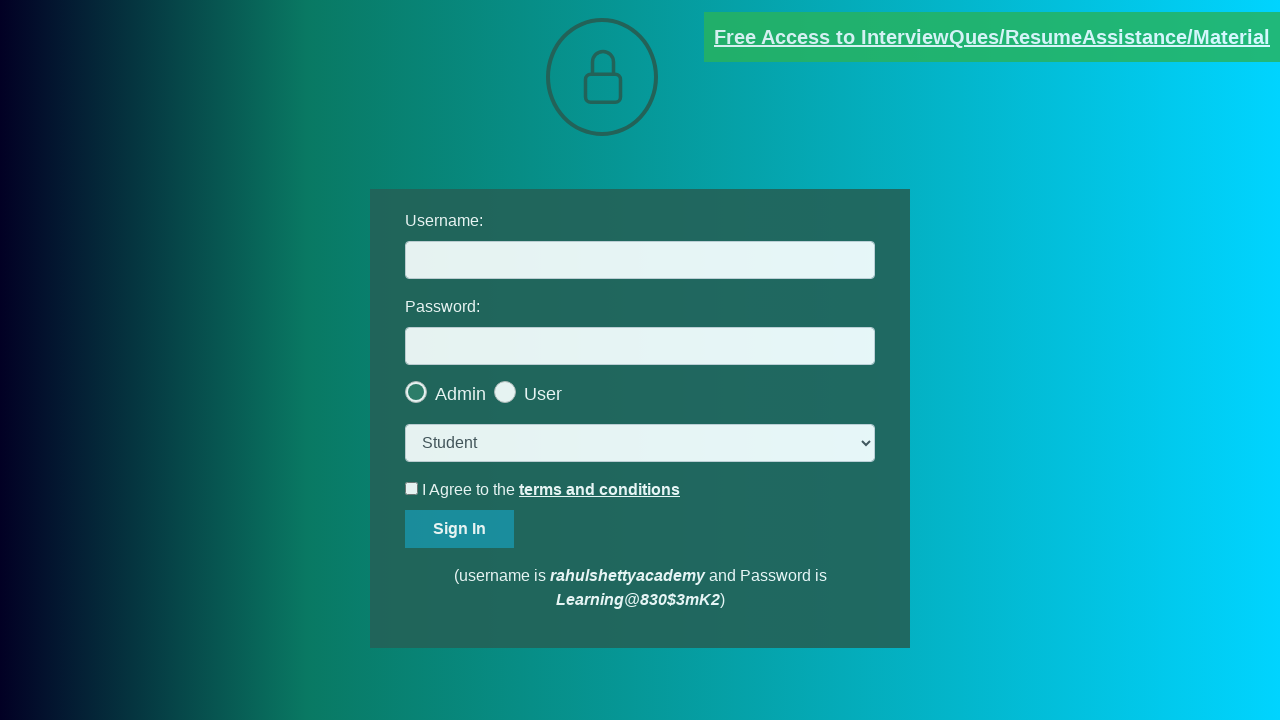

Extracted full text content from new window
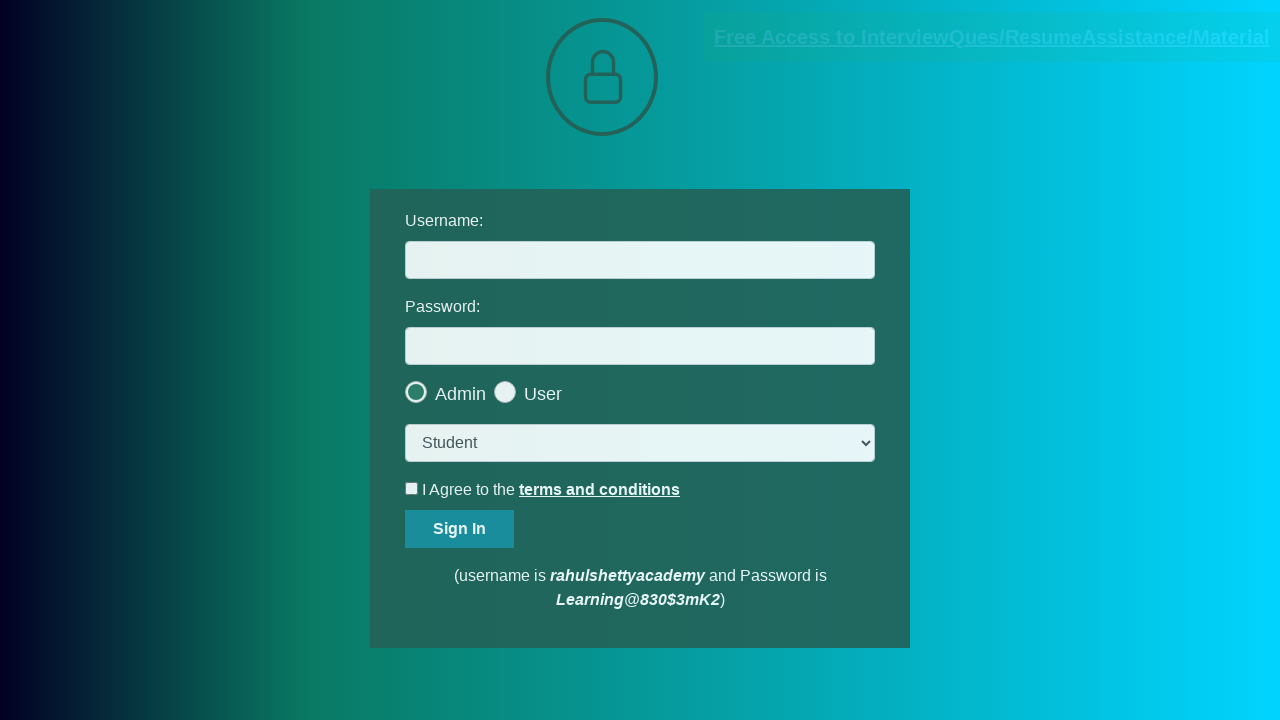

Extracted email address: mentor@rahulshettyacademy.com
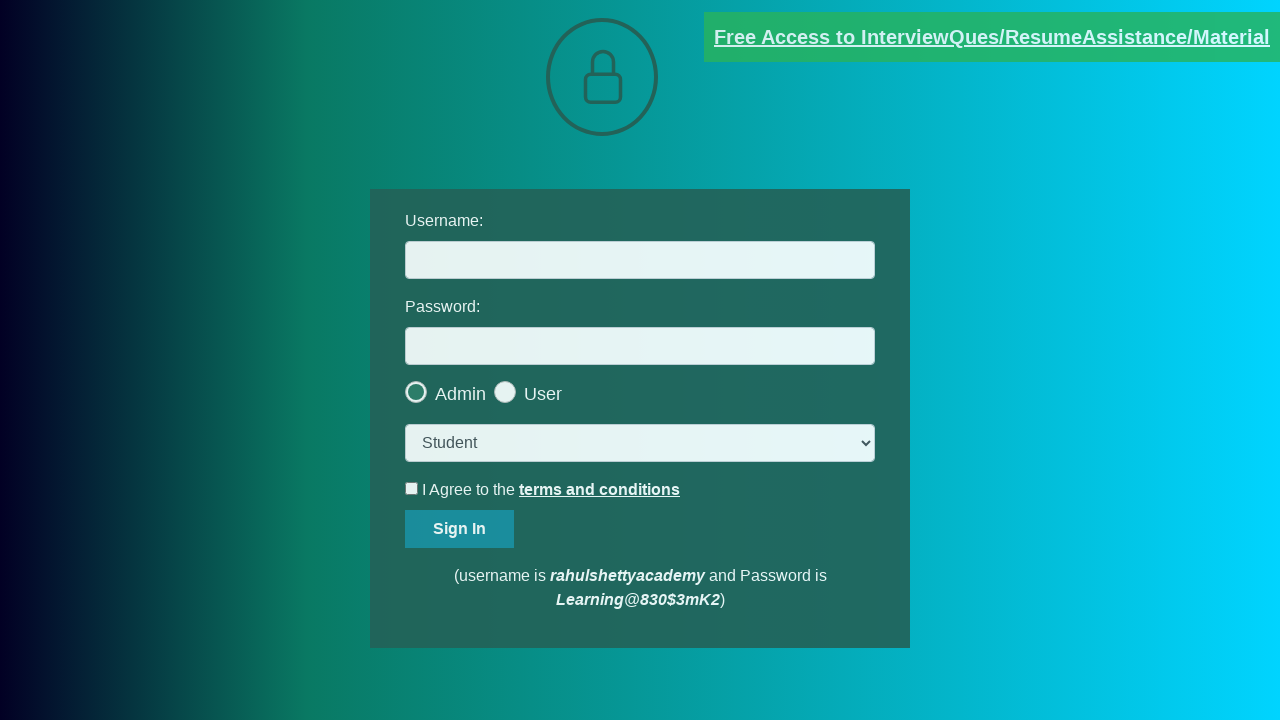

Filled username field with extracted email: mentor@rahulshettyacademy.com on #username
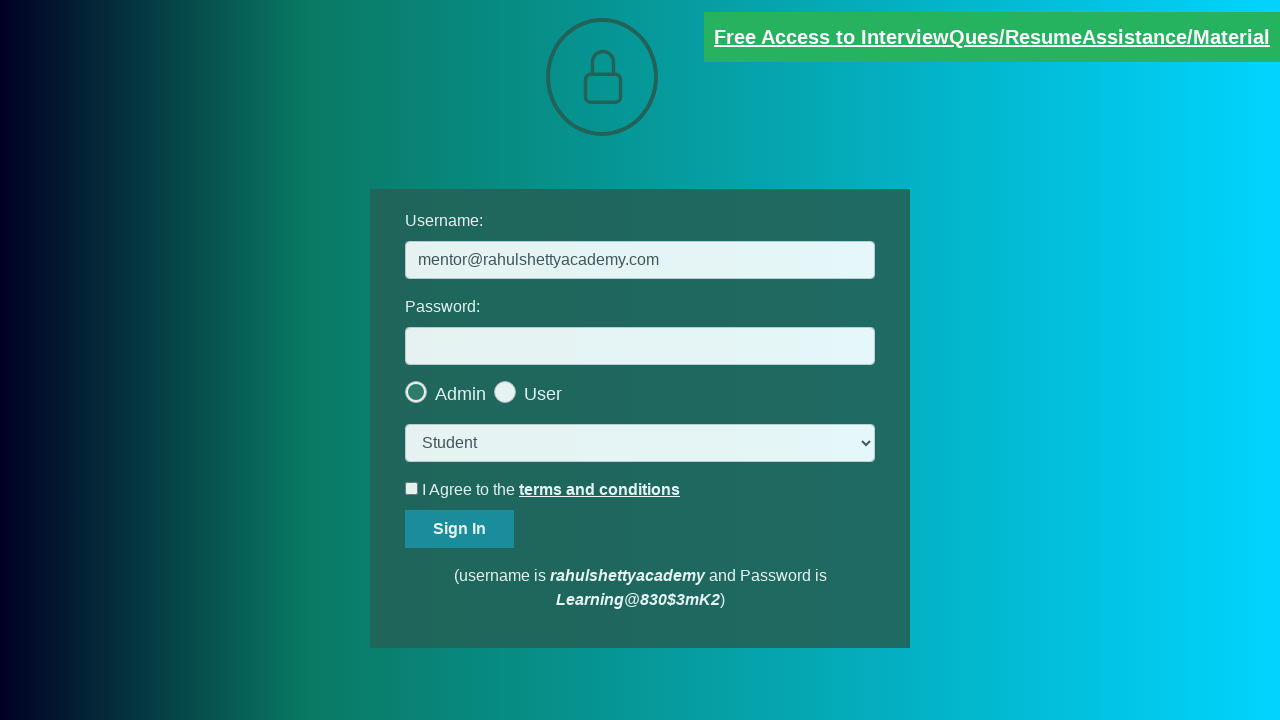

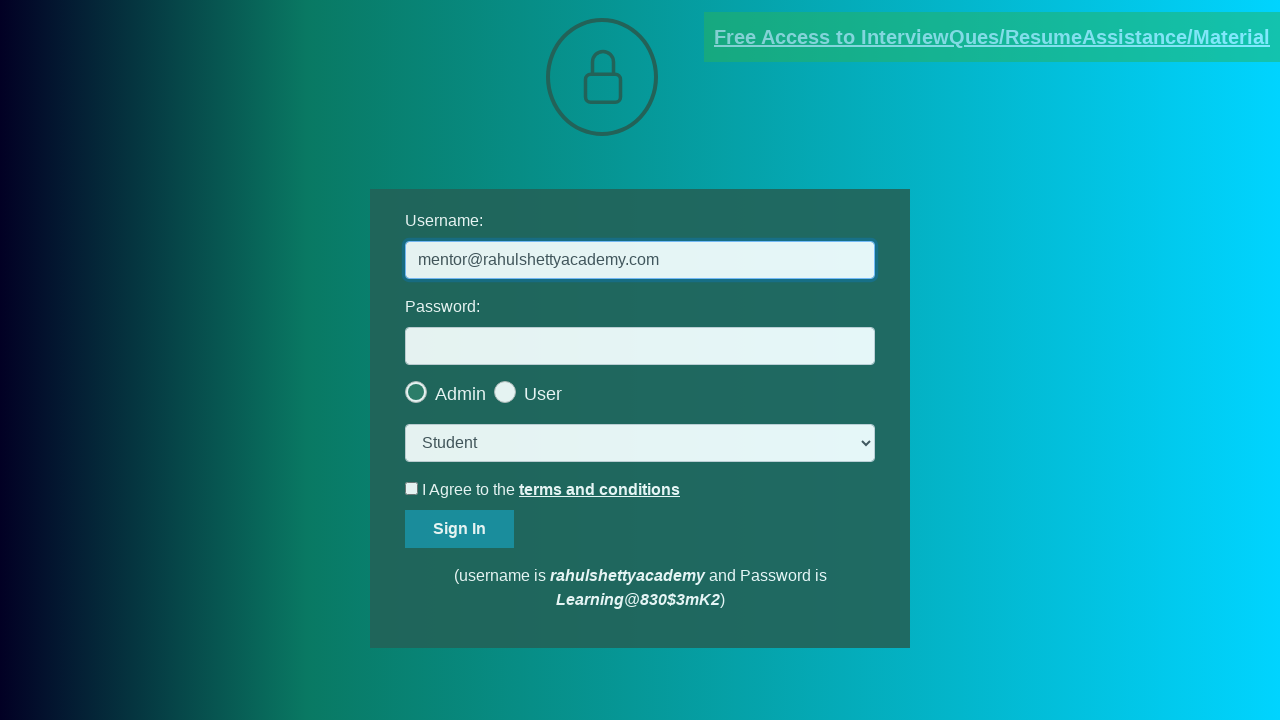